Navigates to a GitHub repository file and scrolls to a specific element on the page, then adjusts the scroll position slightly upward

Starting URL: https://github.com/sommerc/pyqt-stylesheets/blob/master/pyqtcss/src/dark_blue/style.qss

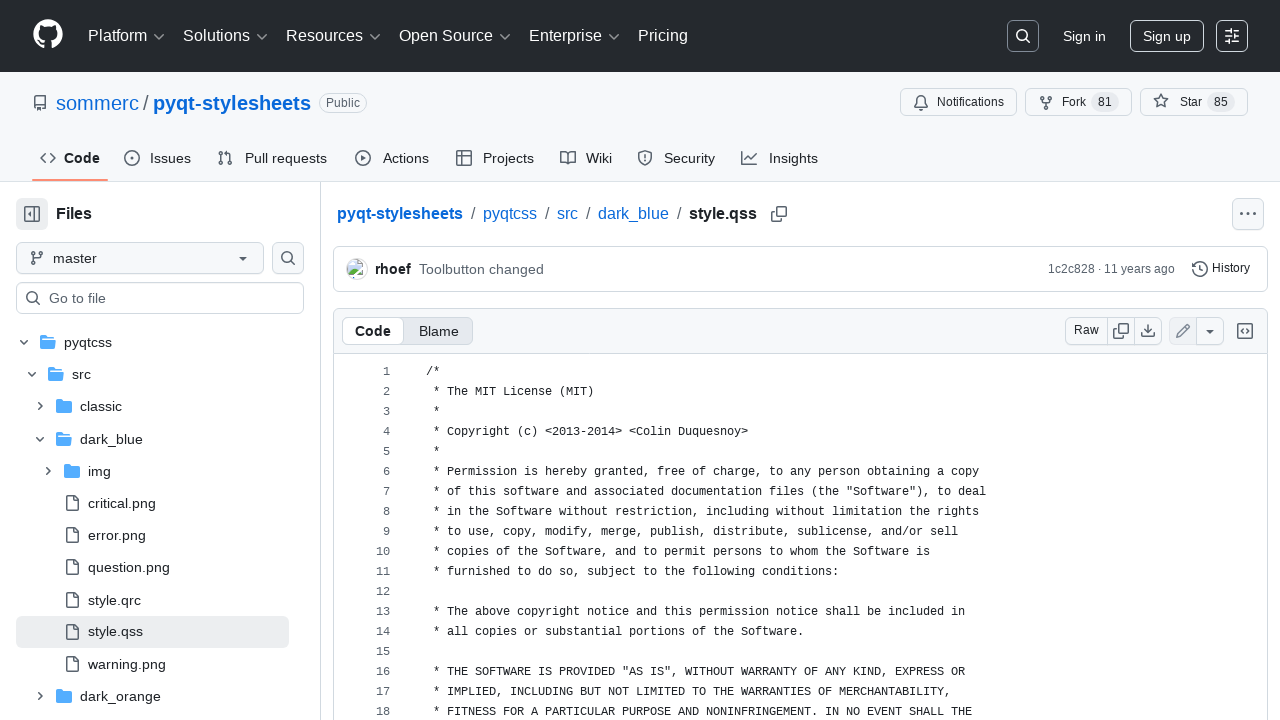

Waited for repository container to load
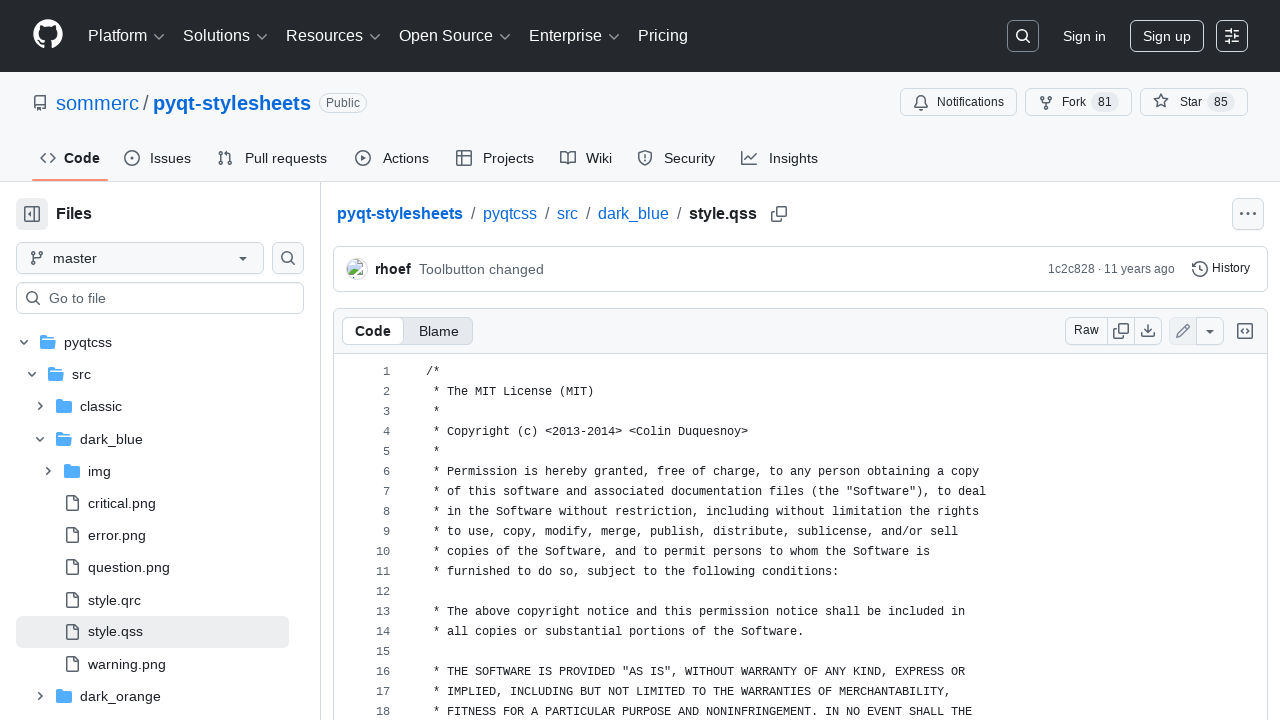

Scrolled repository container into view
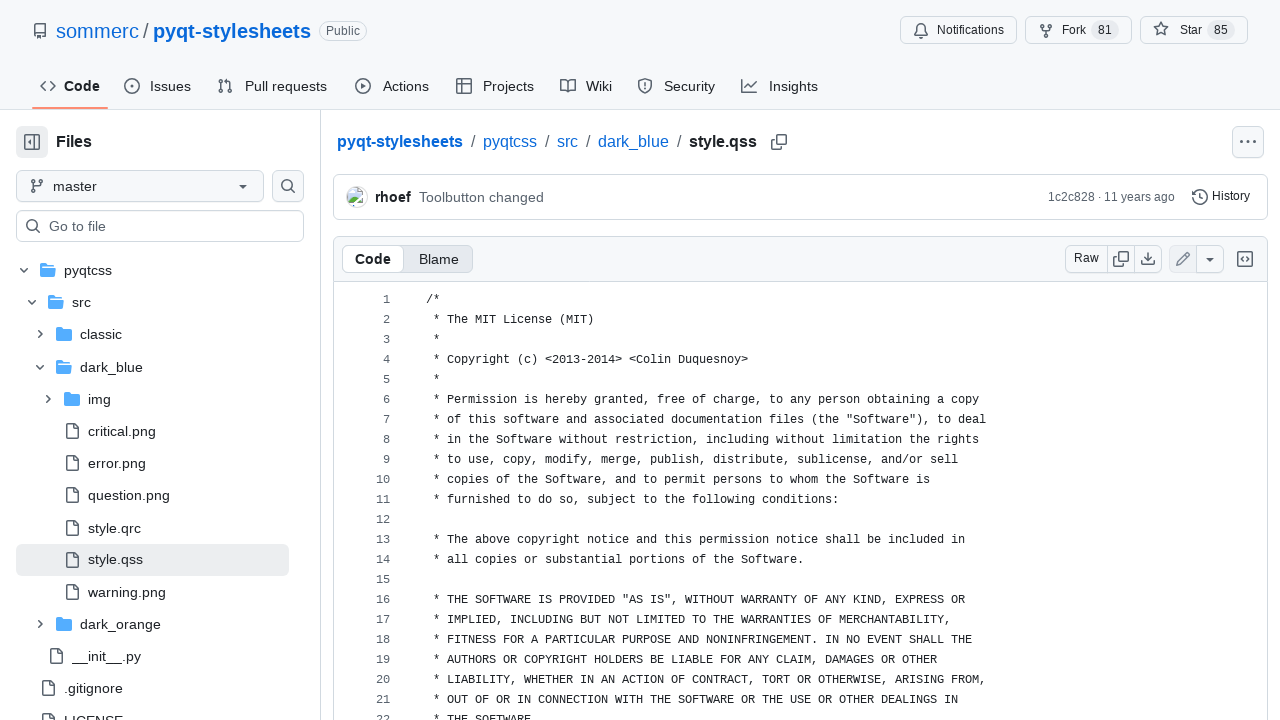

Adjusted scroll position upward by 150 pixels
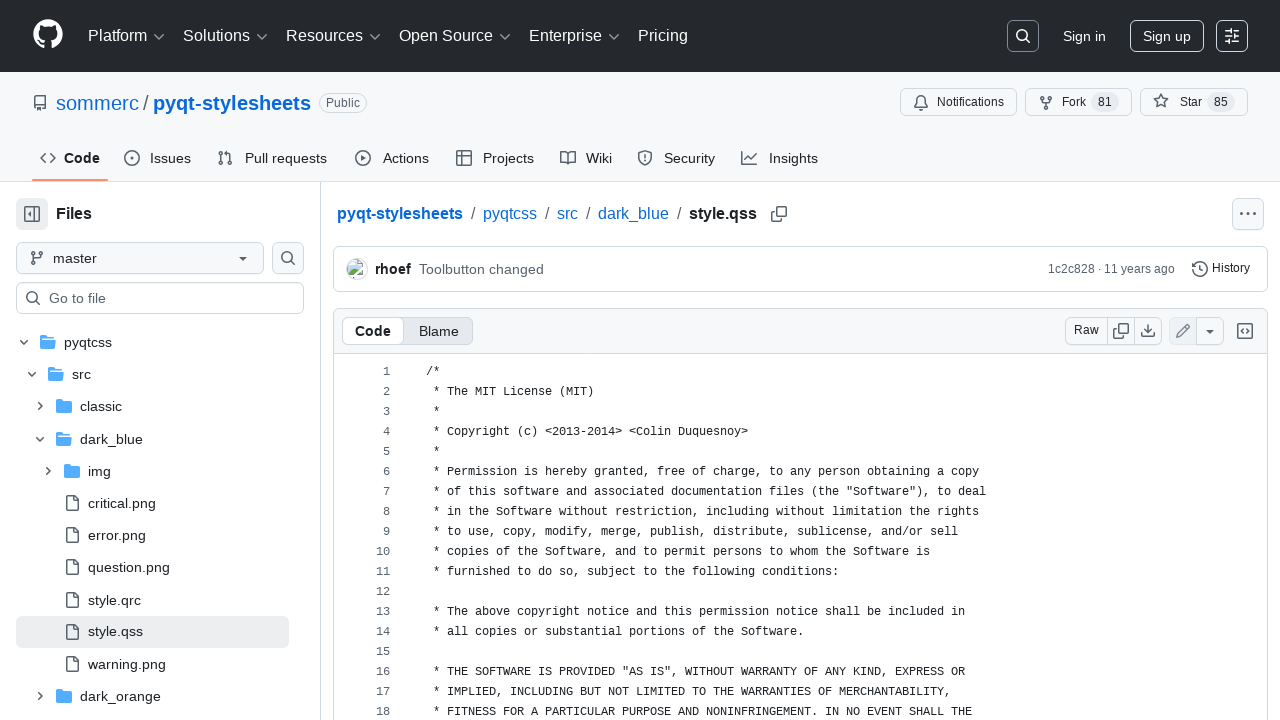

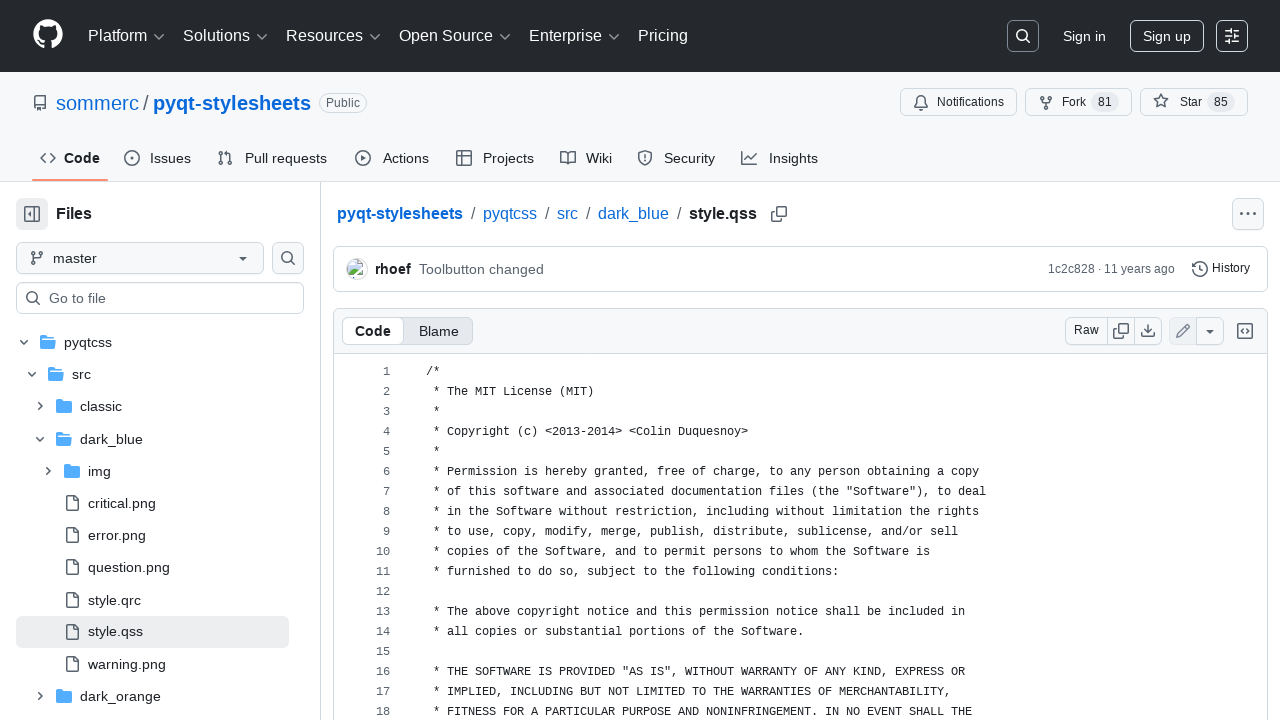